Tests that other controls (checkbox, label) are hidden when editing a todo item.

Starting URL: https://demo.playwright.dev/todomvc

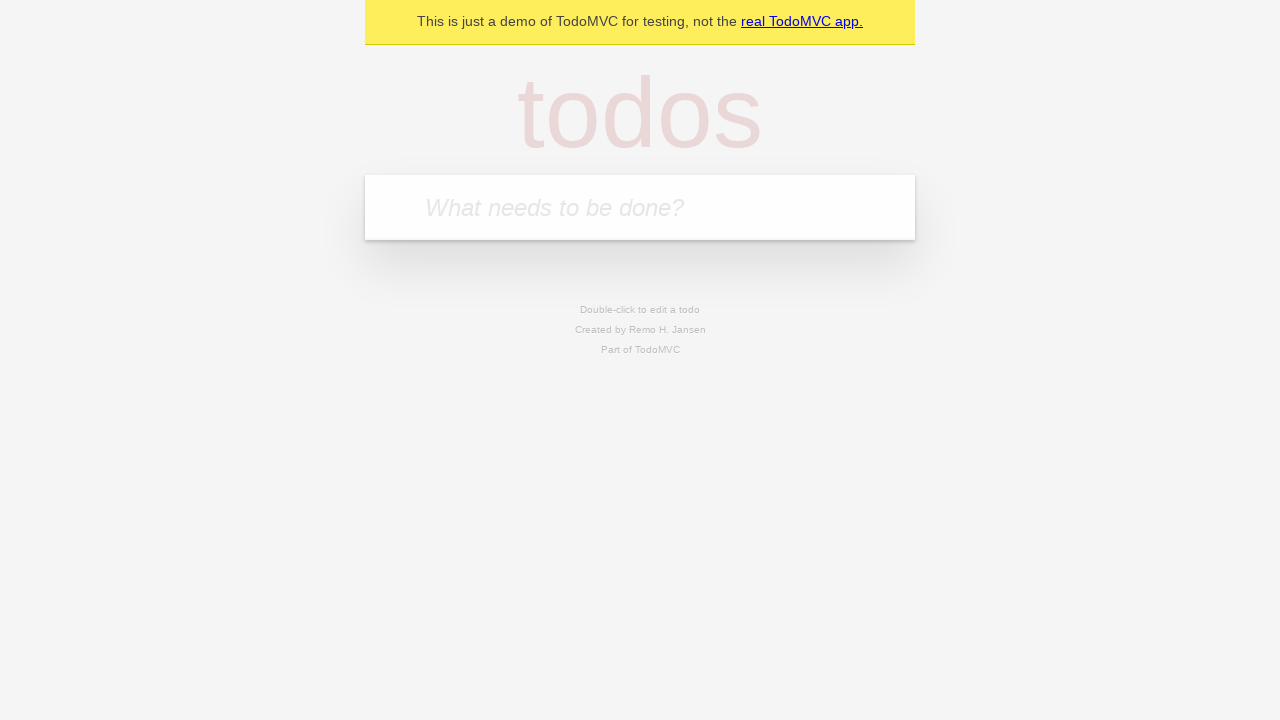

Filled input with first todo 'buy some cheese' on internal:attr=[placeholder="What needs to be done?"i]
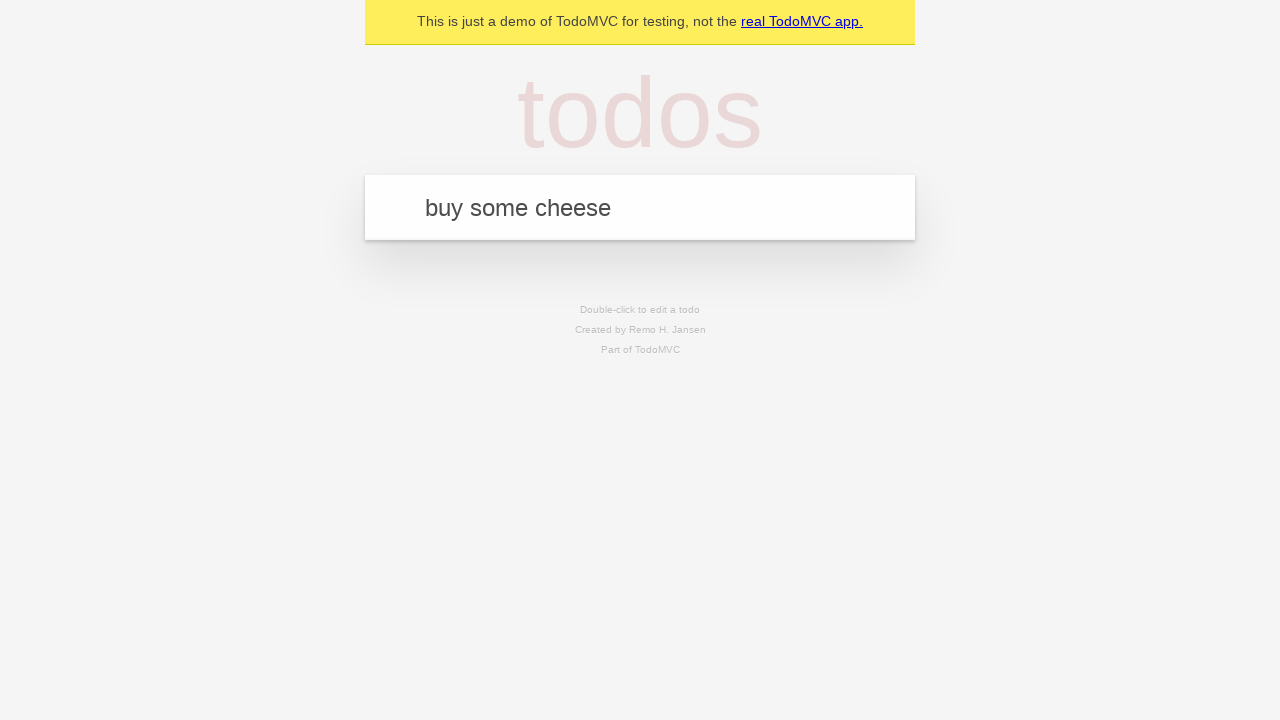

Pressed Enter to add first todo on internal:attr=[placeholder="What needs to be done?"i]
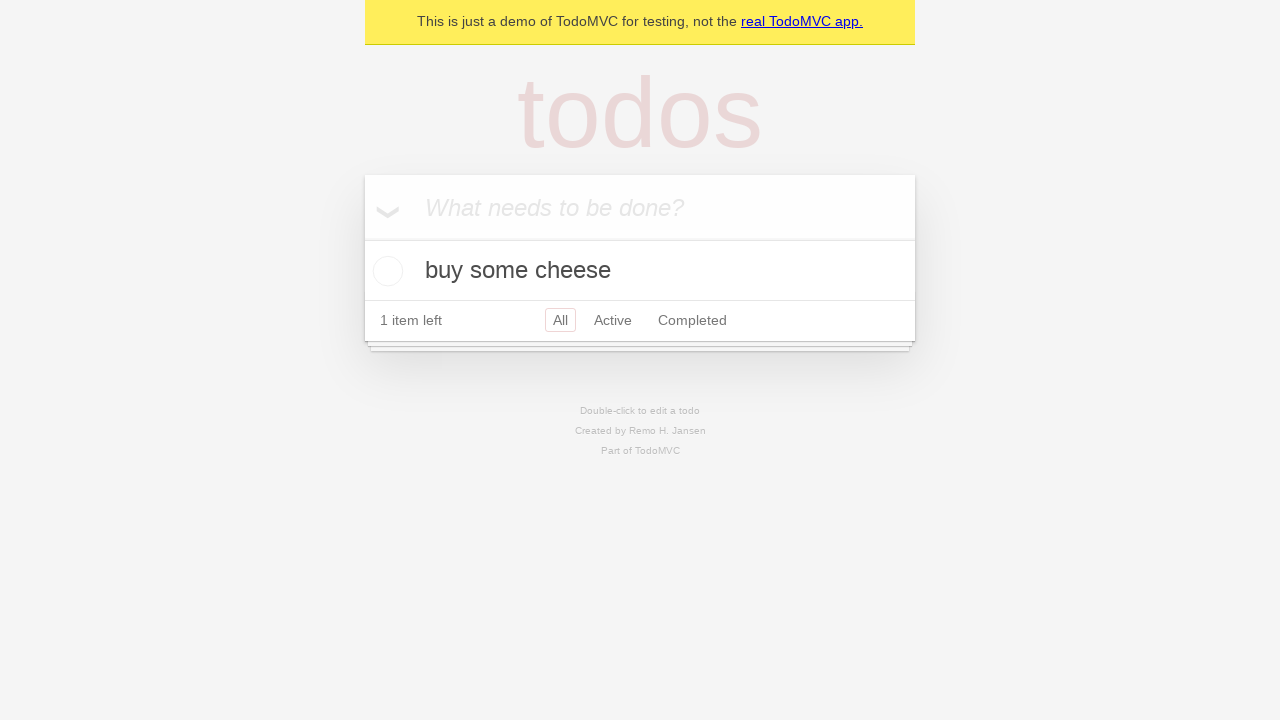

Filled input with second todo 'feed the cat' on internal:attr=[placeholder="What needs to be done?"i]
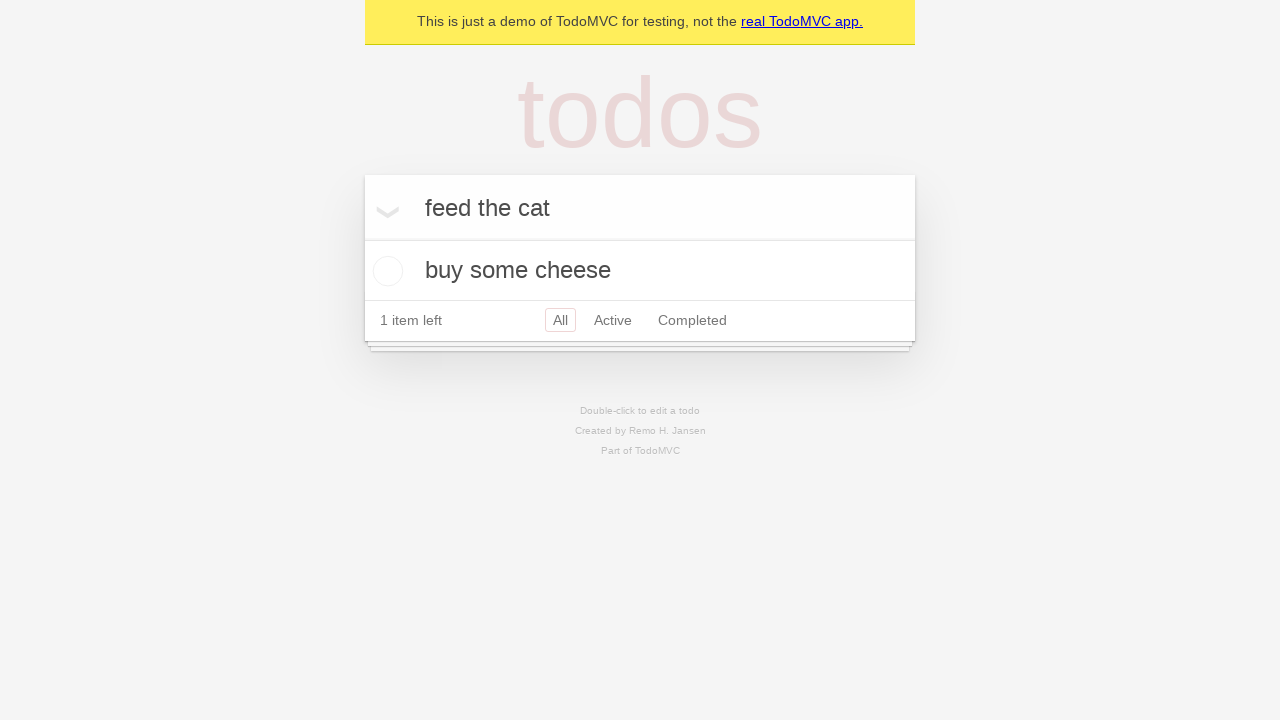

Pressed Enter to add second todo on internal:attr=[placeholder="What needs to be done?"i]
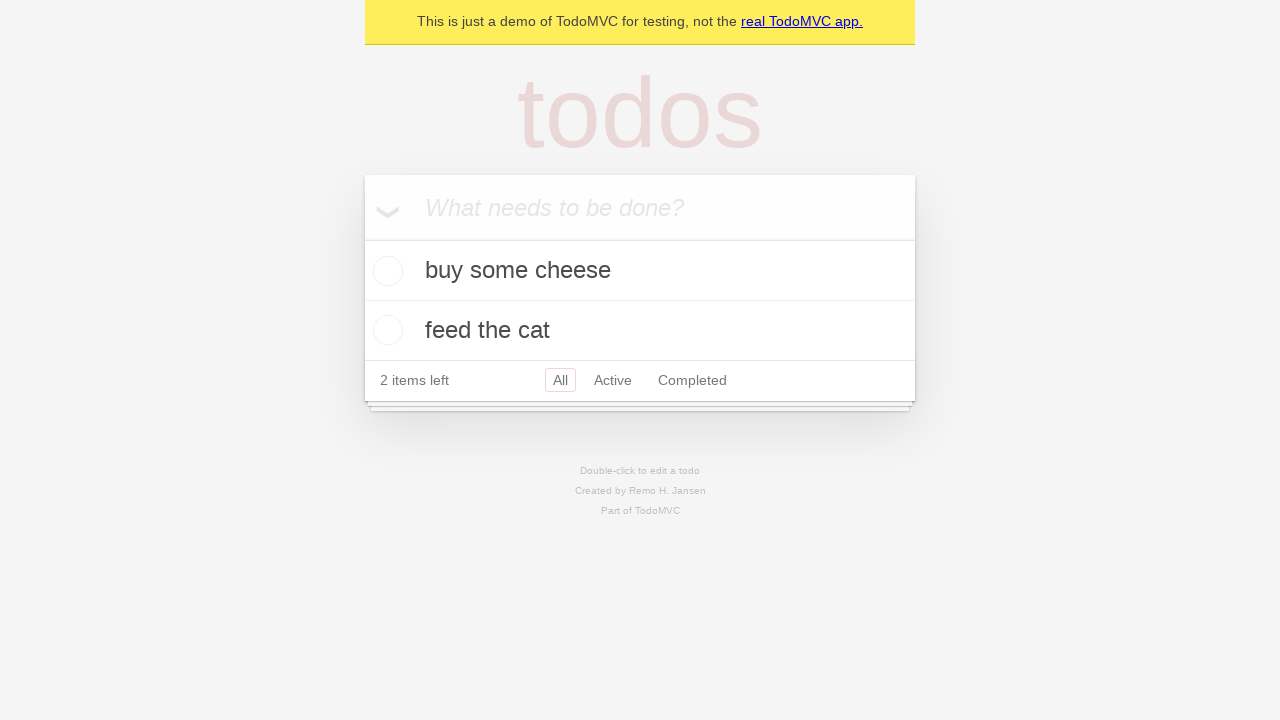

Filled input with third todo 'book a doctors appointment' on internal:attr=[placeholder="What needs to be done?"i]
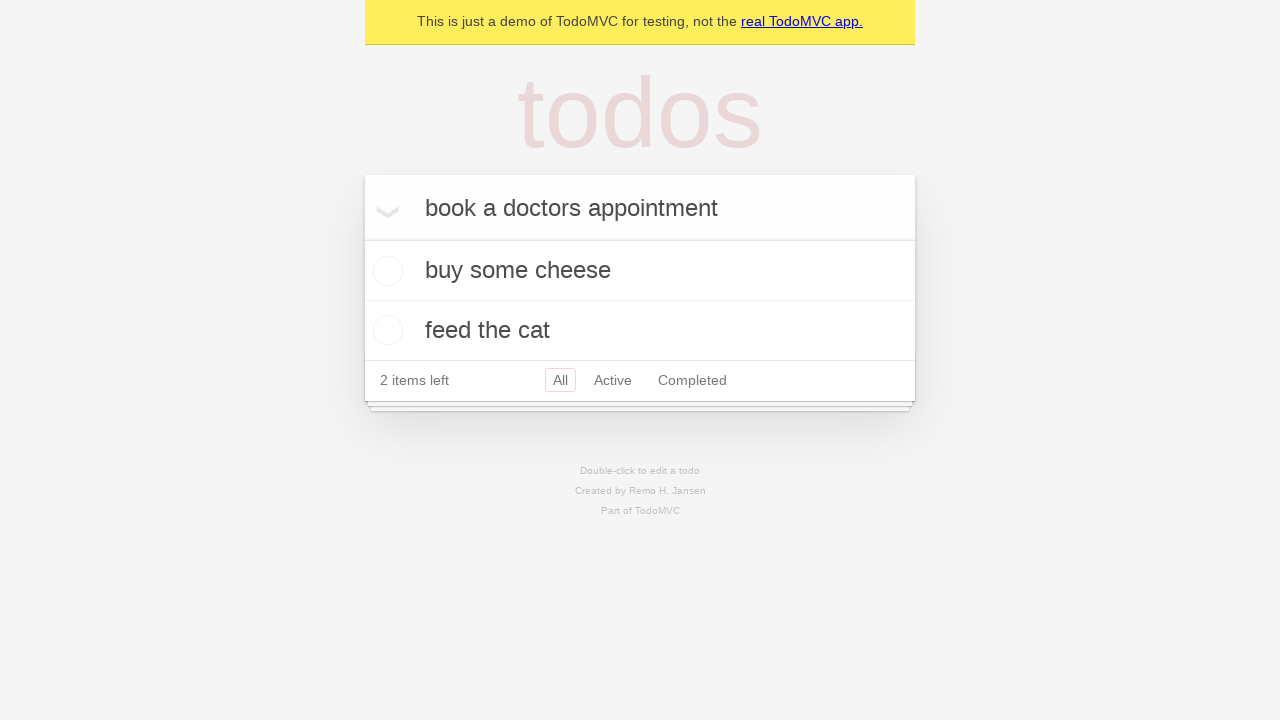

Pressed Enter to add third todo on internal:attr=[placeholder="What needs to be done?"i]
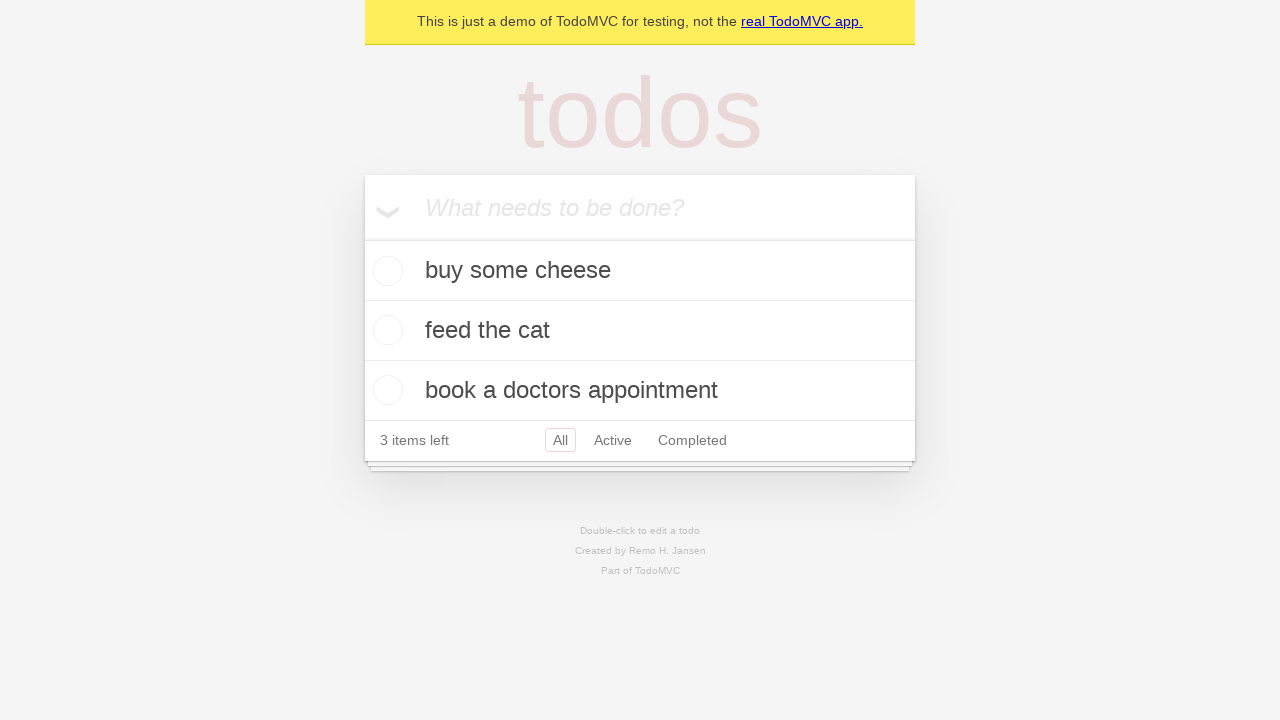

Double-clicked the second todo item to enter edit mode at (640, 331) on internal:testid=[data-testid="todo-item"s] >> nth=1
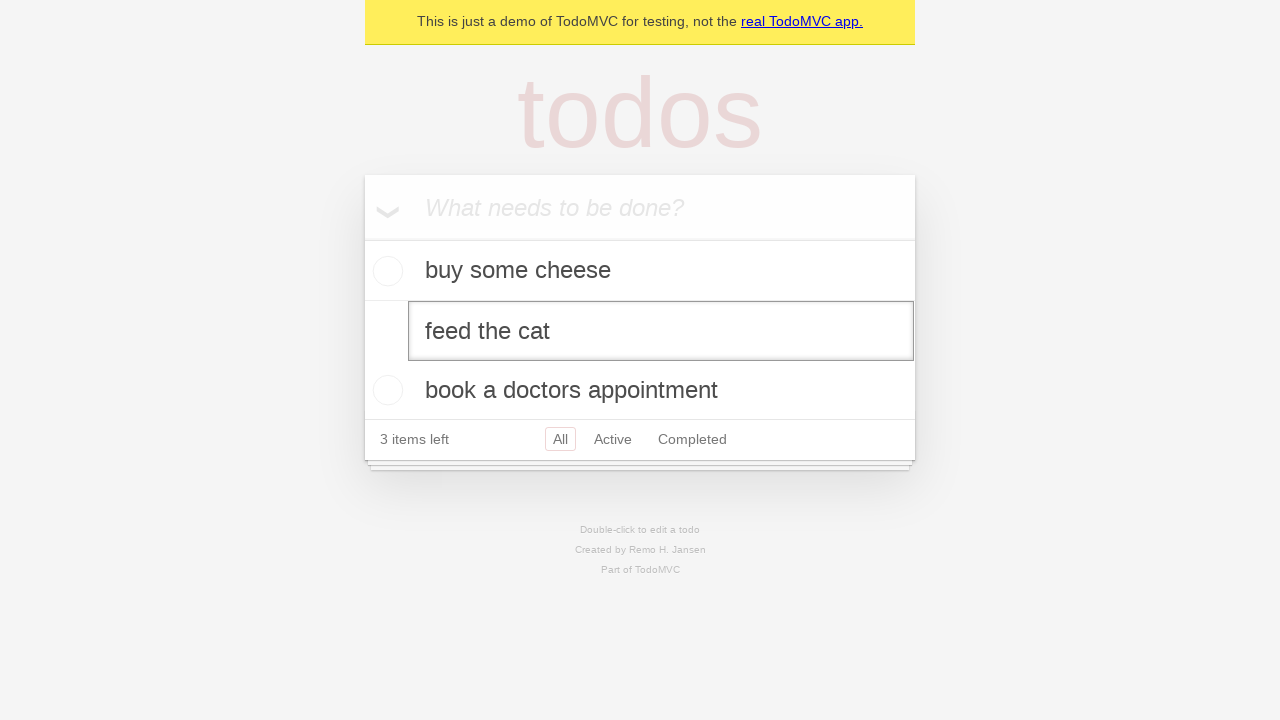

Edit textbox became visible for the second todo
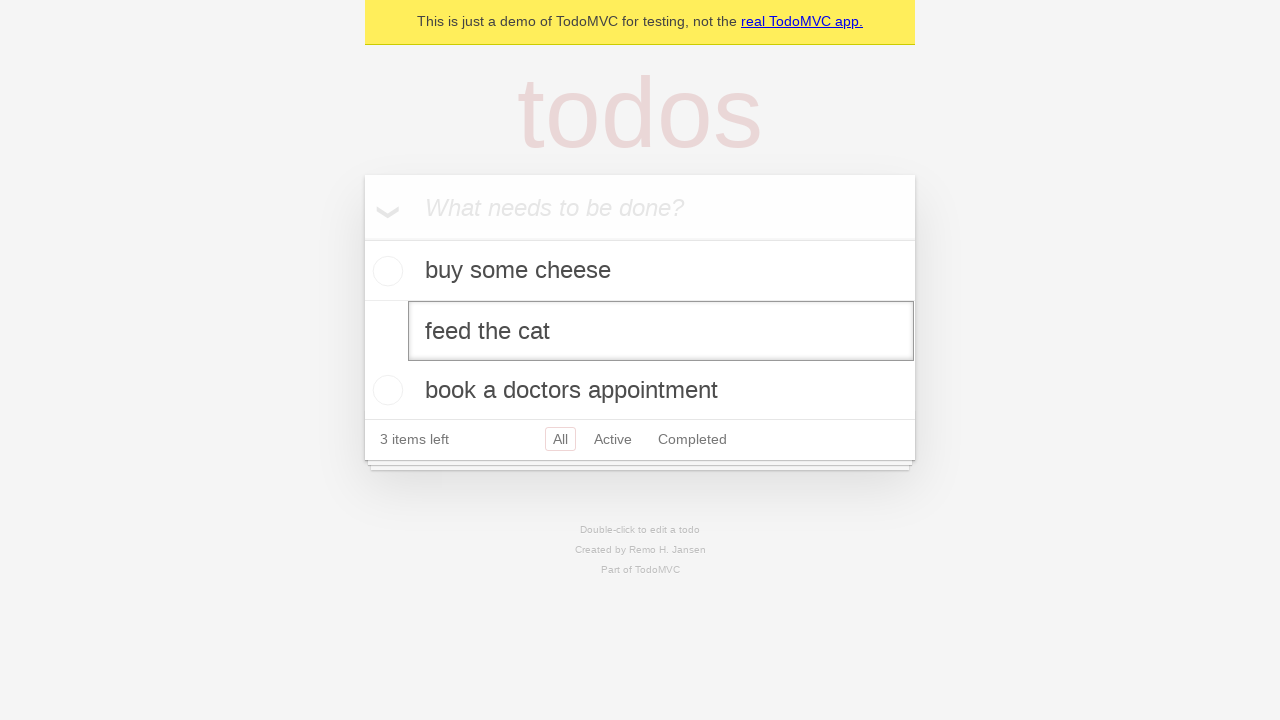

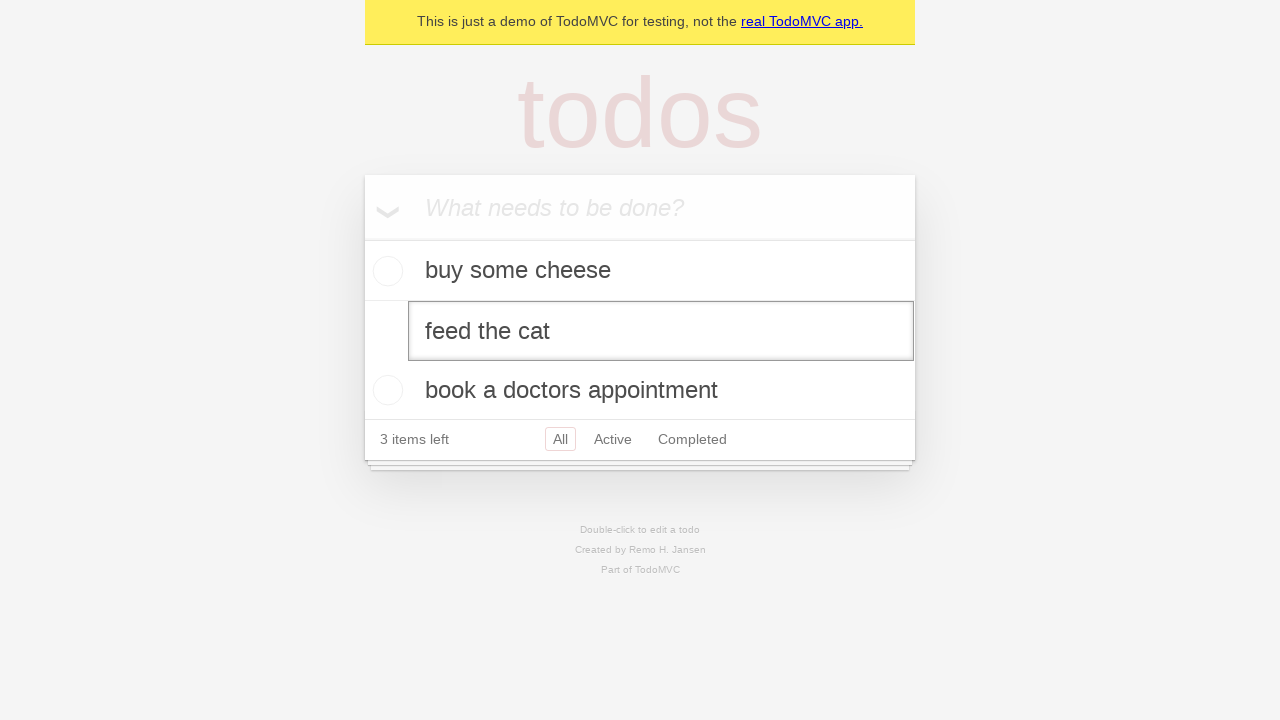